Tests iframe switching functionality by locating a frame element, switching into it, and reading text from an element inside the frame

Starting URL: https://demoqa.com/frames

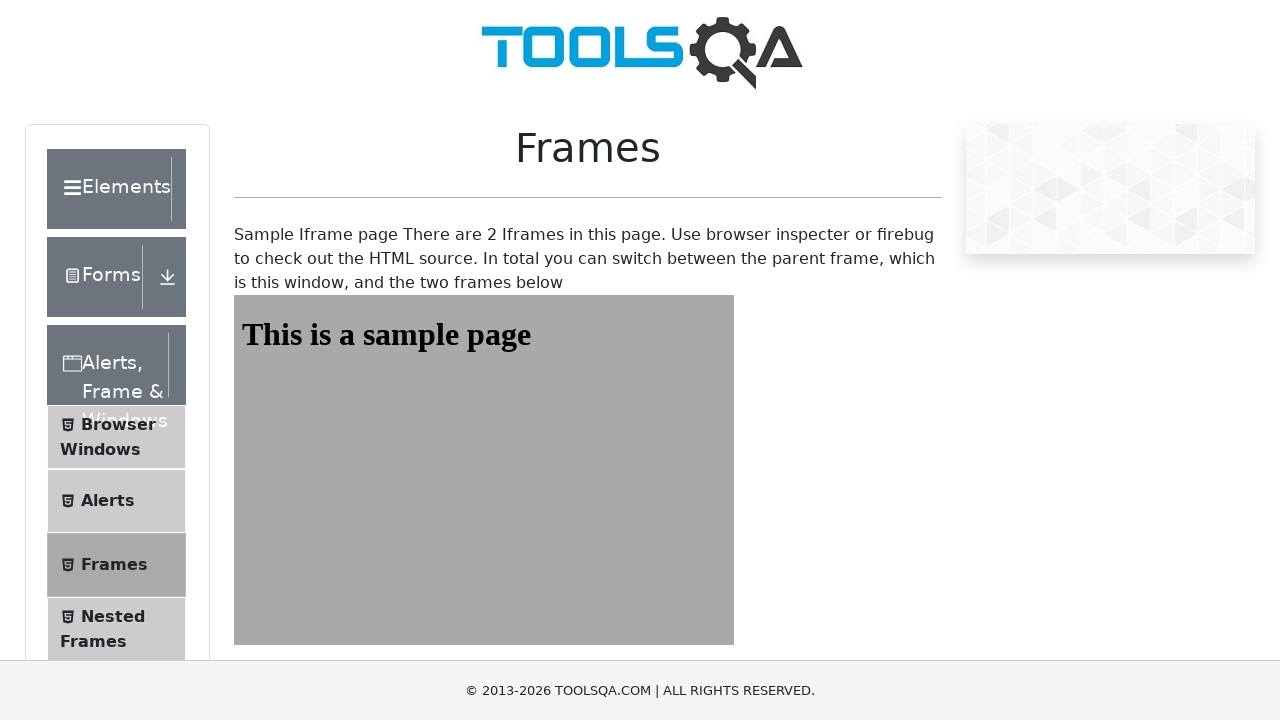

Navigated to https://demoqa.com/frames
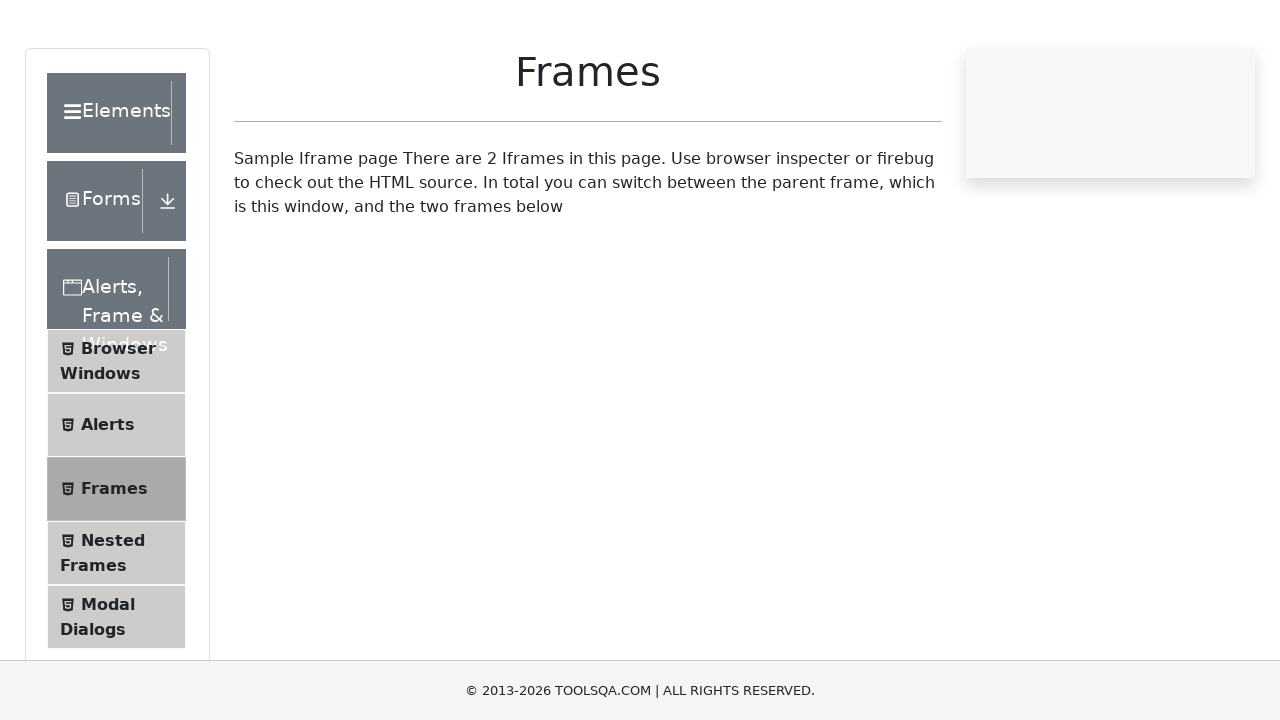

Located frame element with id 'frame1'
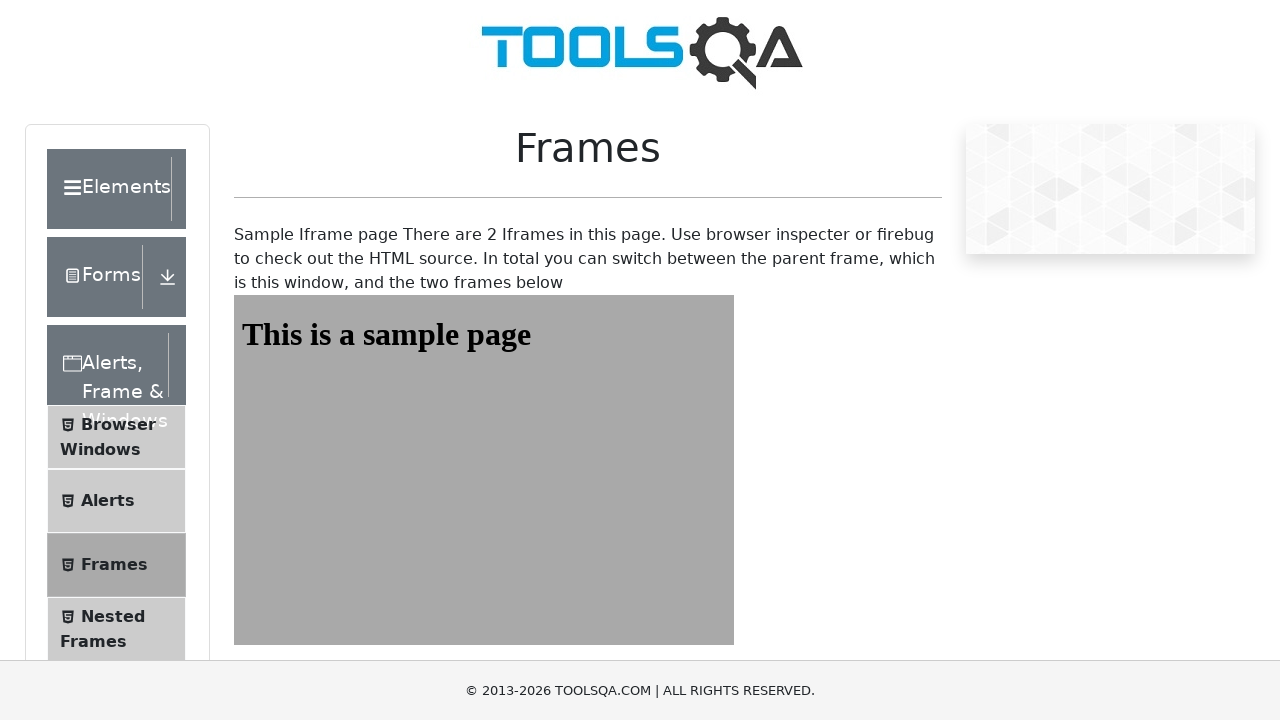

Retrieved text content from heading element inside frame: This is a sample page
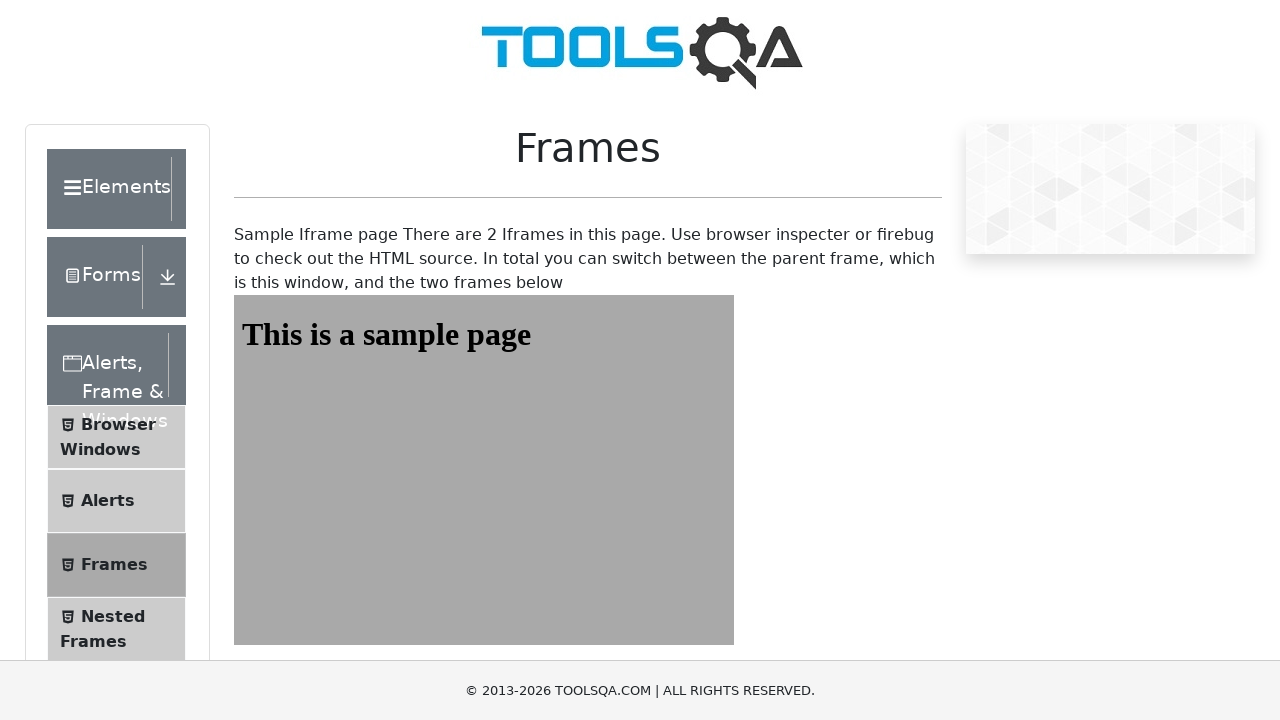

Printed heading text to console
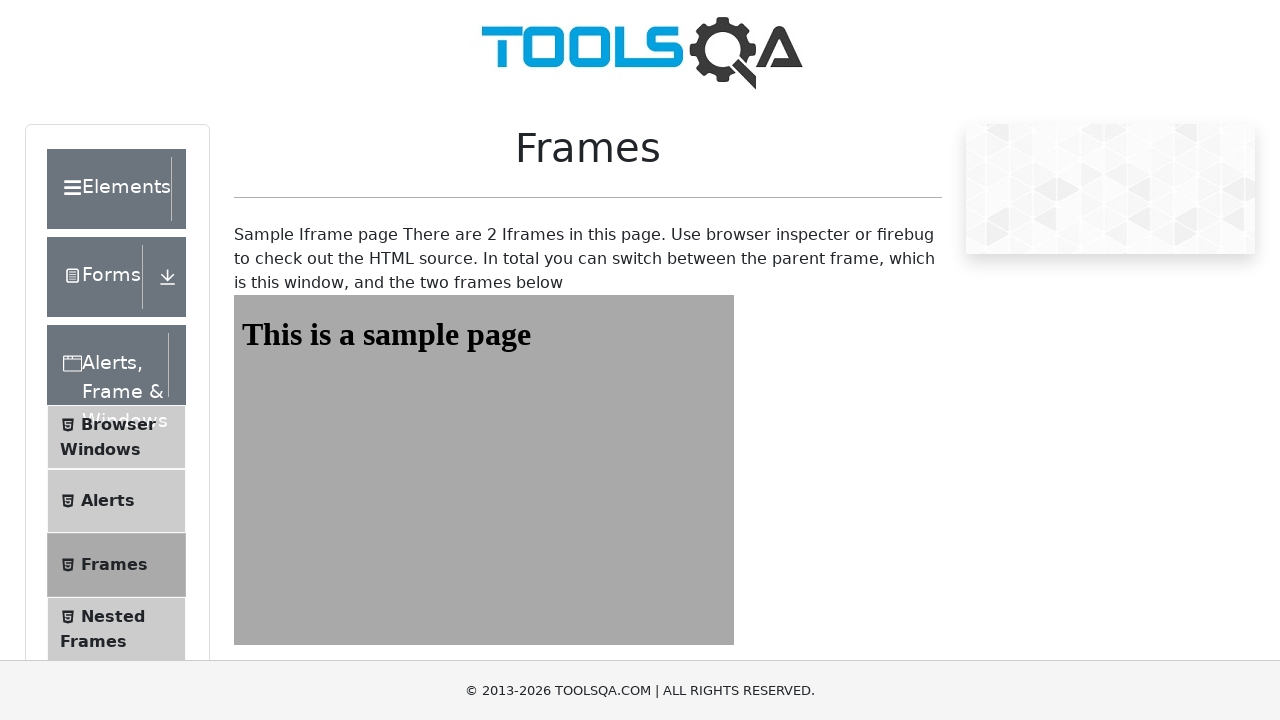

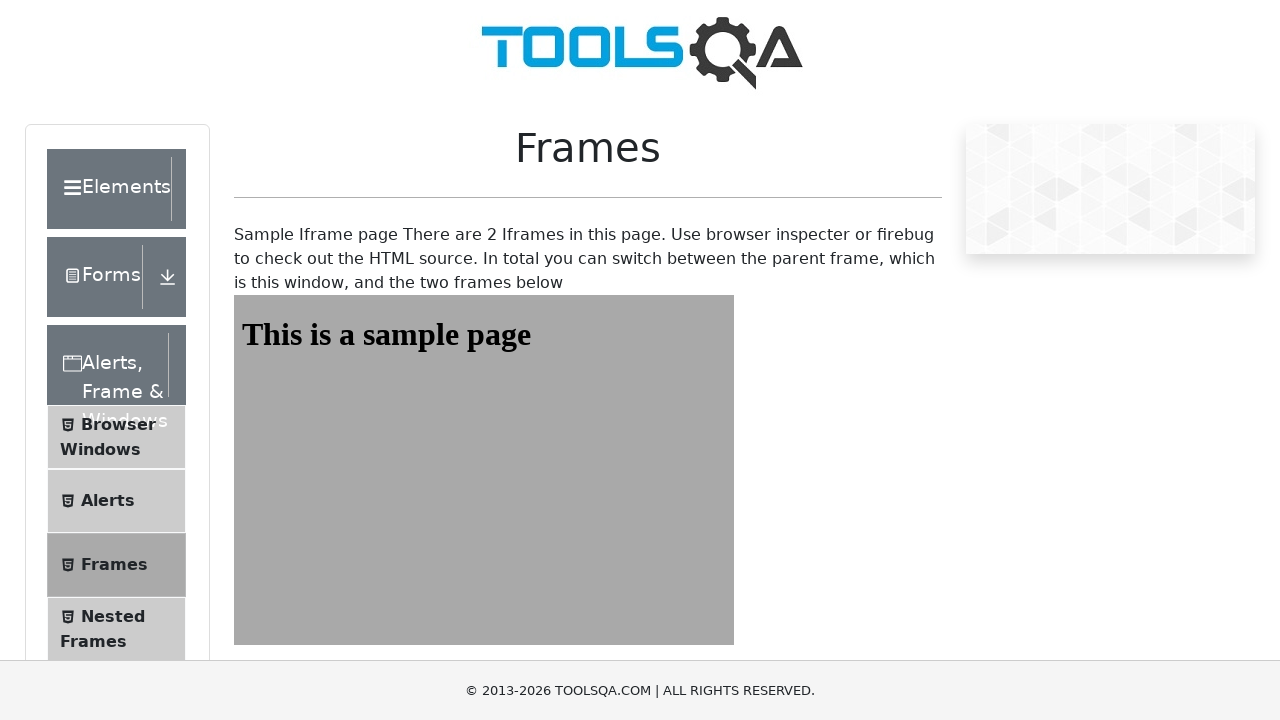